Tests dynamic elements by refreshing the page until the Gallery link appears, demonstrating how to handle elements that may not always be present

Starting URL: https://the-internet.herokuapp.com/disappearing_elements

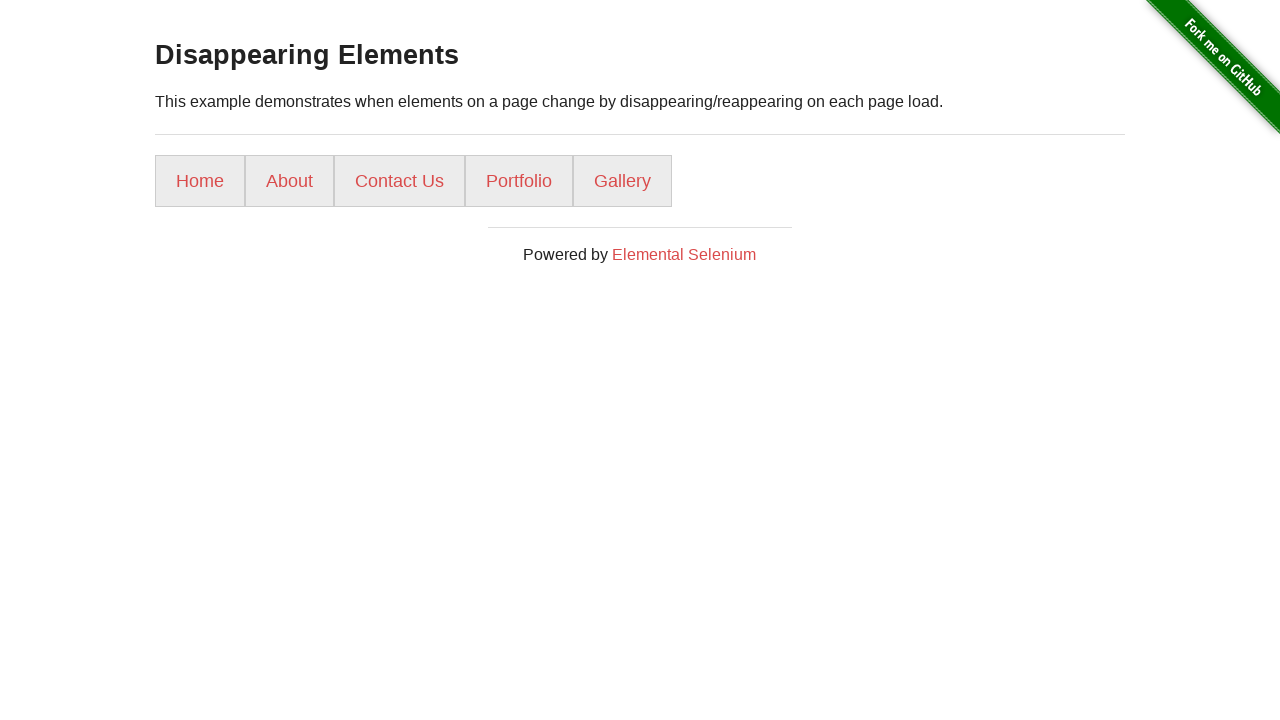

Attempted to find Gallery link (attempt 1)
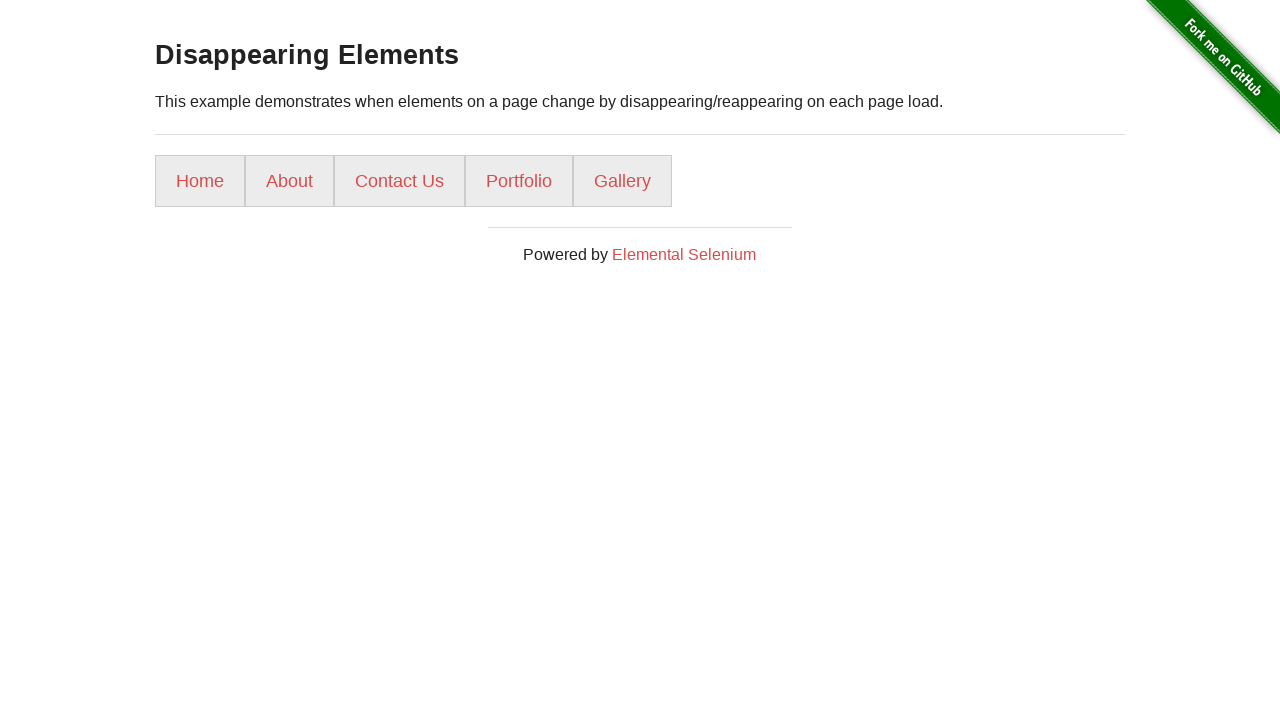

Gallery link found after 1 attempts
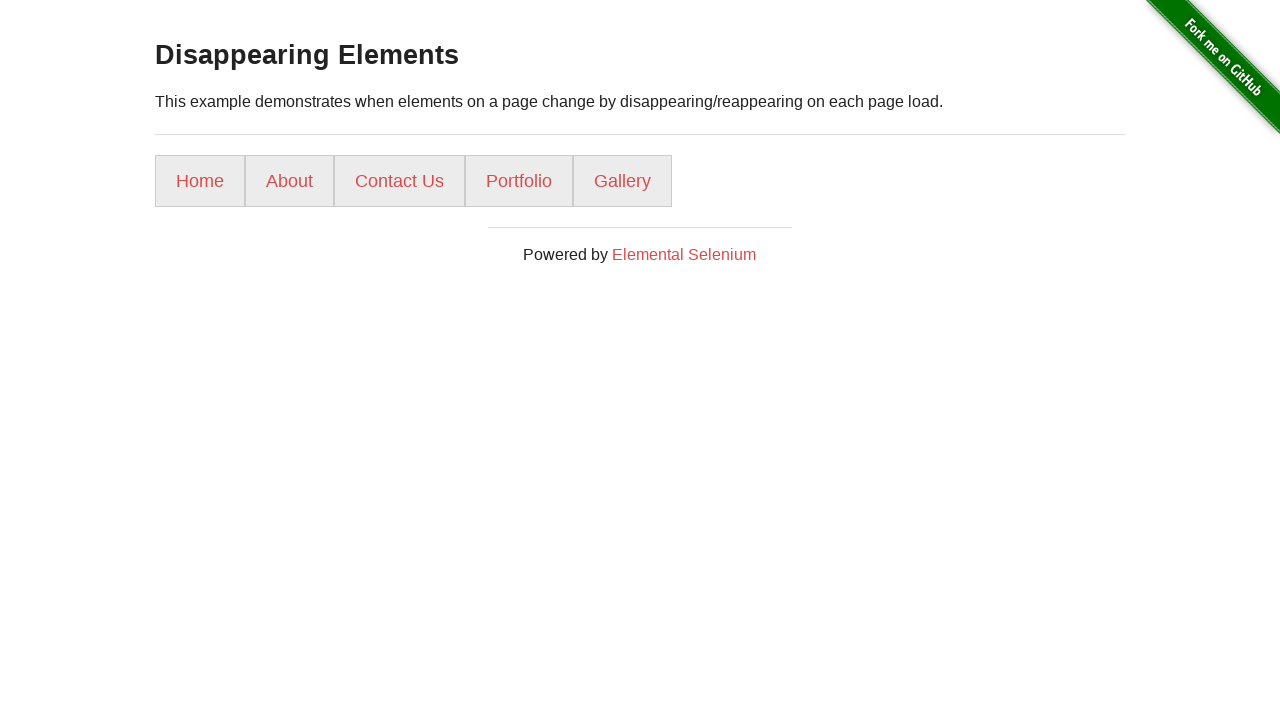

Clicked the Gallery link
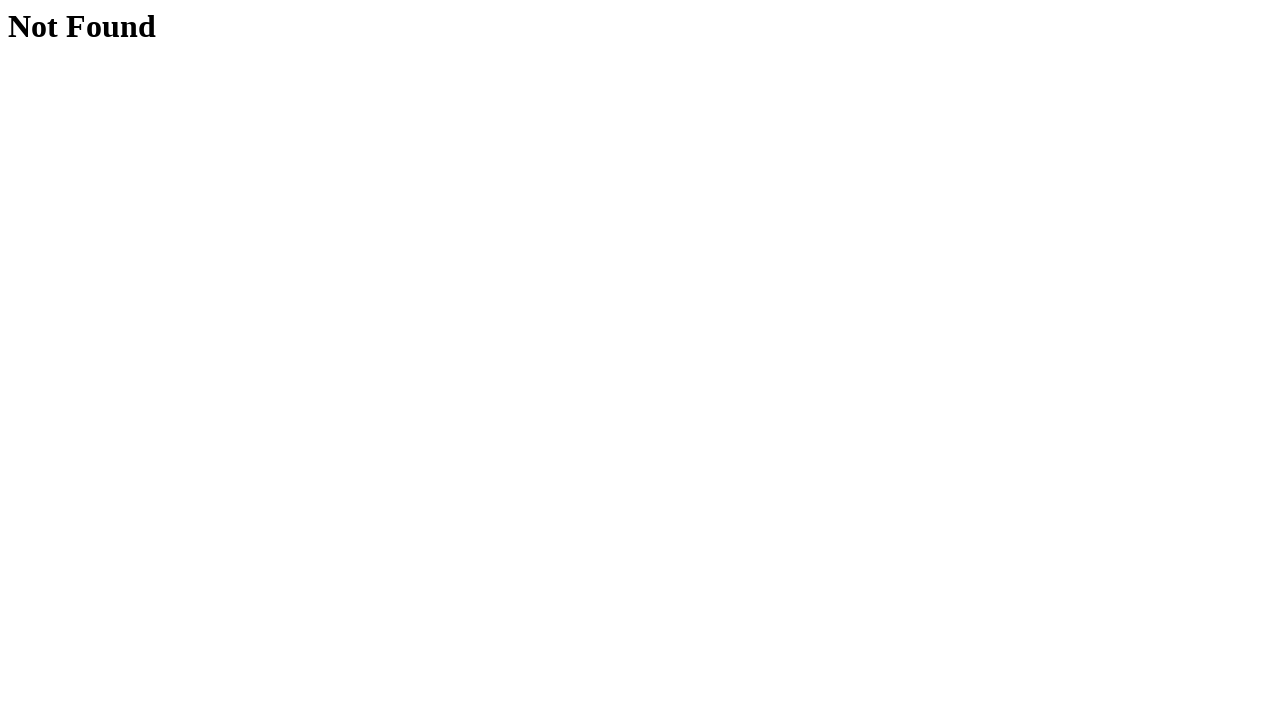

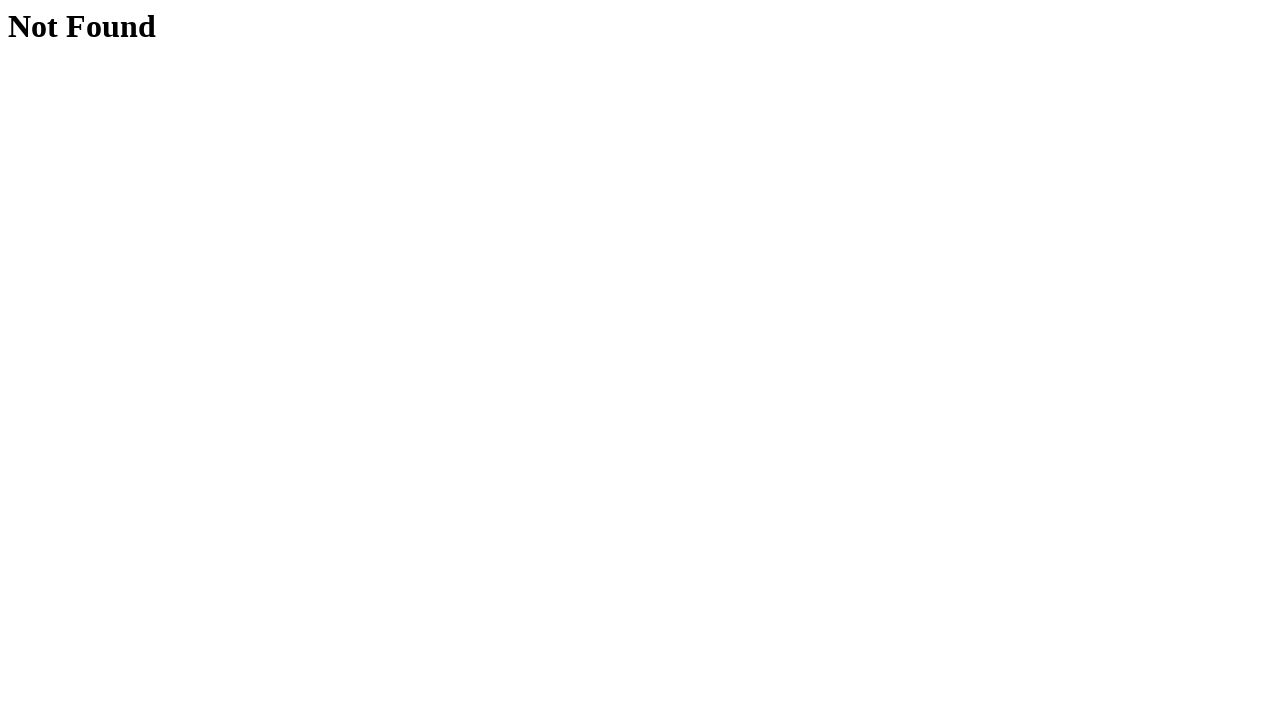